Tests confirm dialog dismiss functionality by filling a name and dismissing the confirmation

Starting URL: https://rahulshettyacademy.com/AutomationPractice/

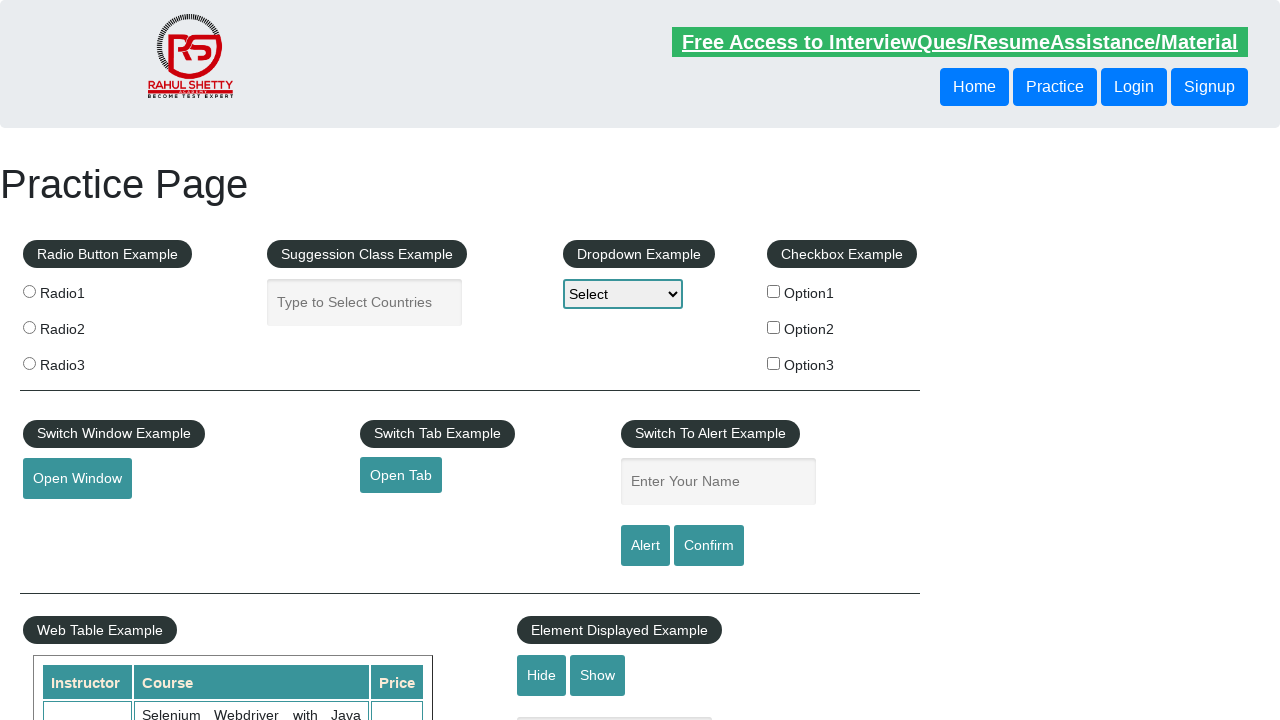

Filled name field with 'Jane Doe' on #name
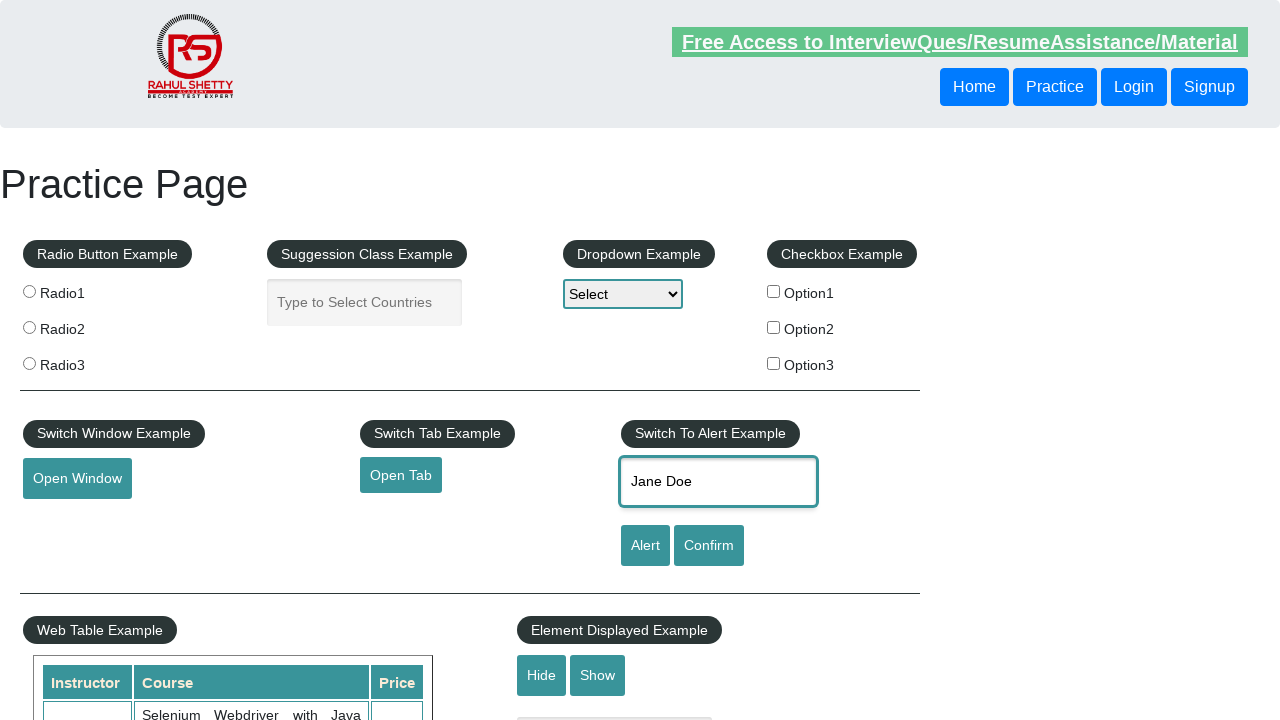

Set up dialog handler to dismiss confirm alerts
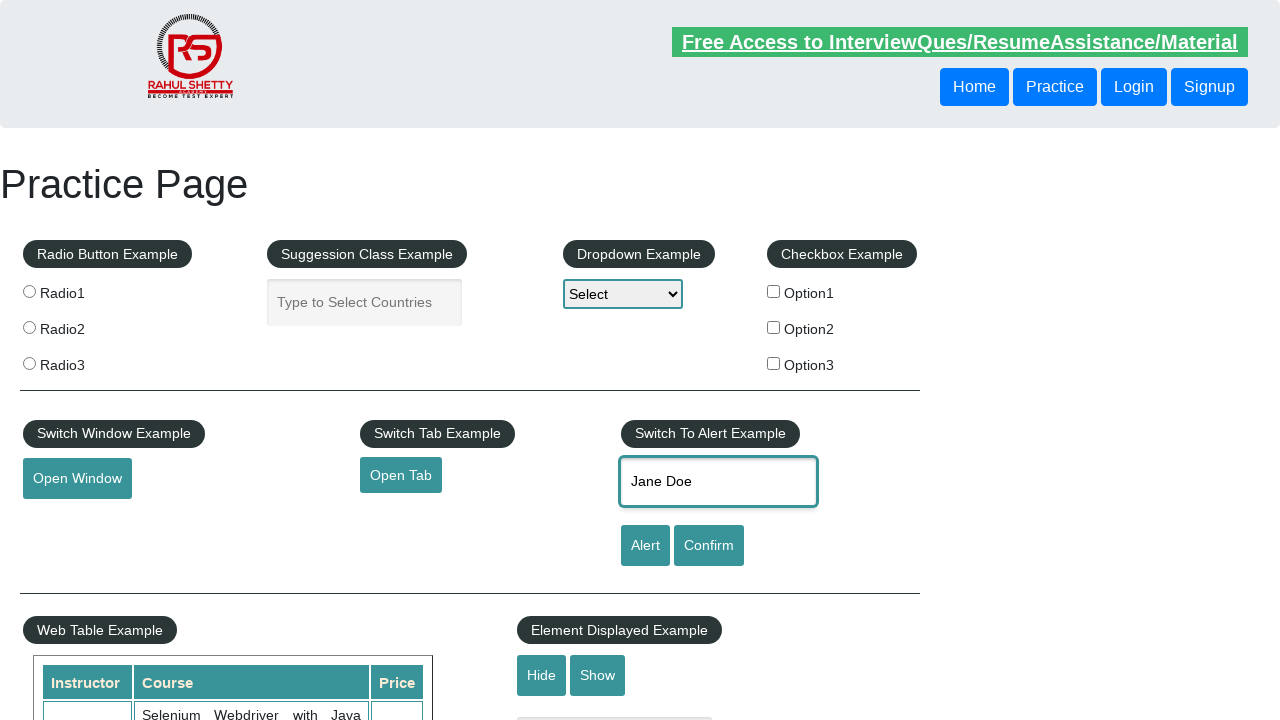

Clicked confirm button to trigger alert at (709, 546) on #confirmbtn
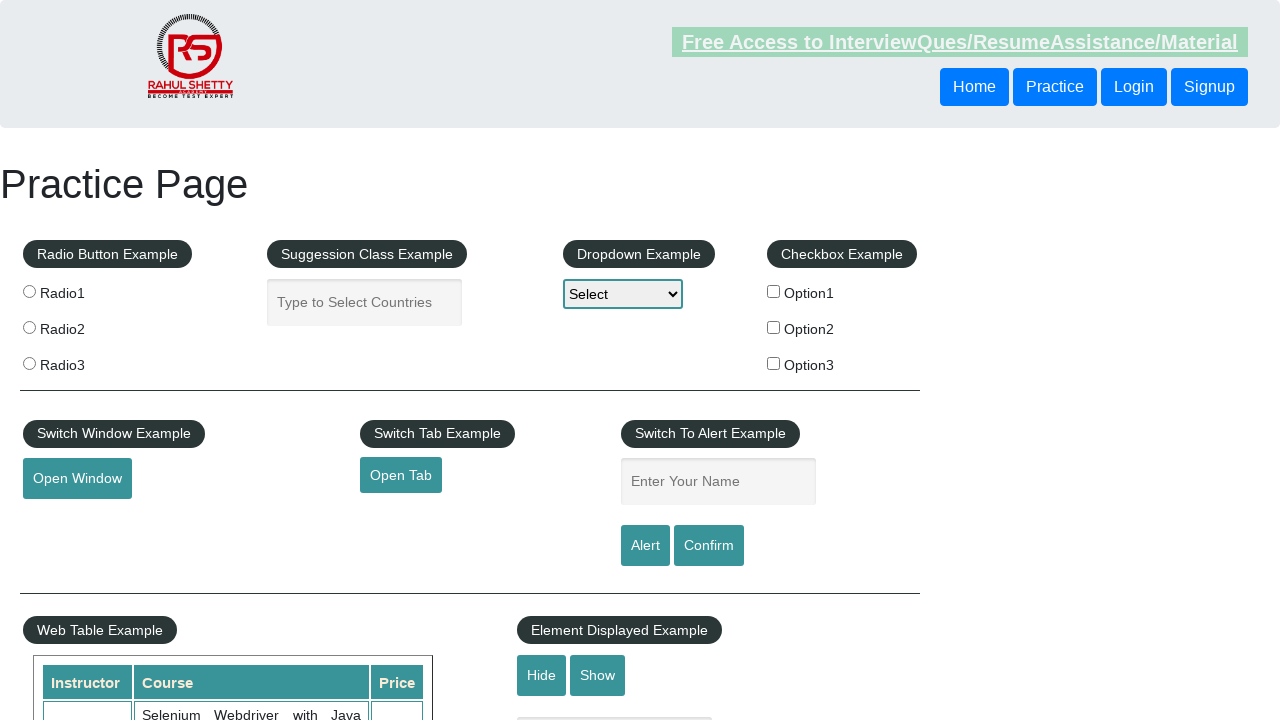

Waited for dialog to be dismissed
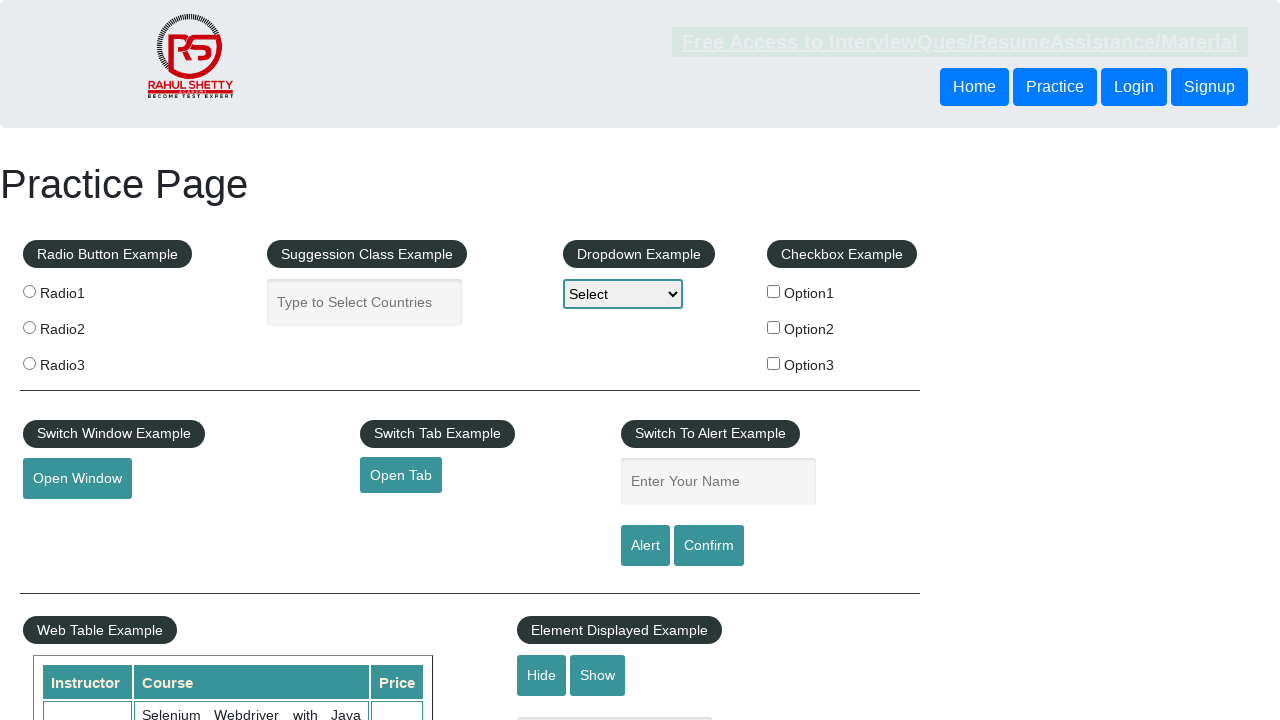

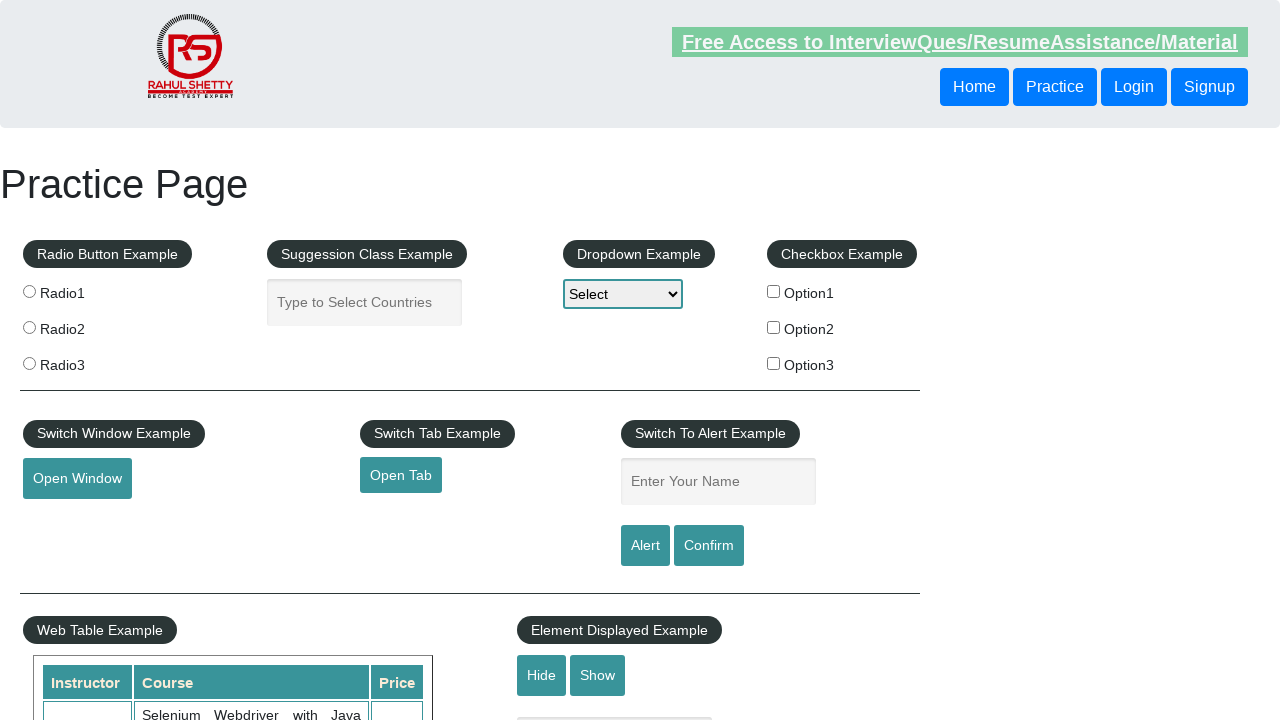